Tests AJAX functionality by clicking a button and waiting for dynamically loaded content to appear on the page

Starting URL: http://uitestingplayground.com/ajax

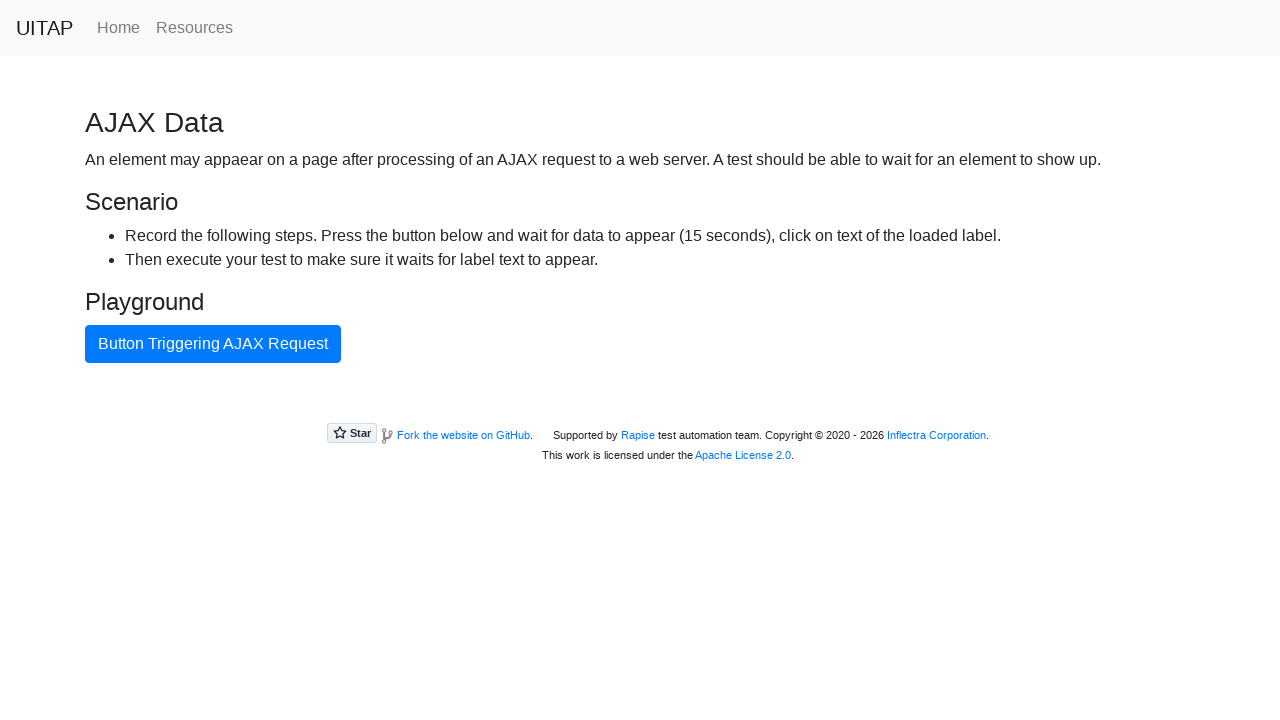

Clicked AJAX button to trigger data loading at (213, 344) on button#ajaxButton
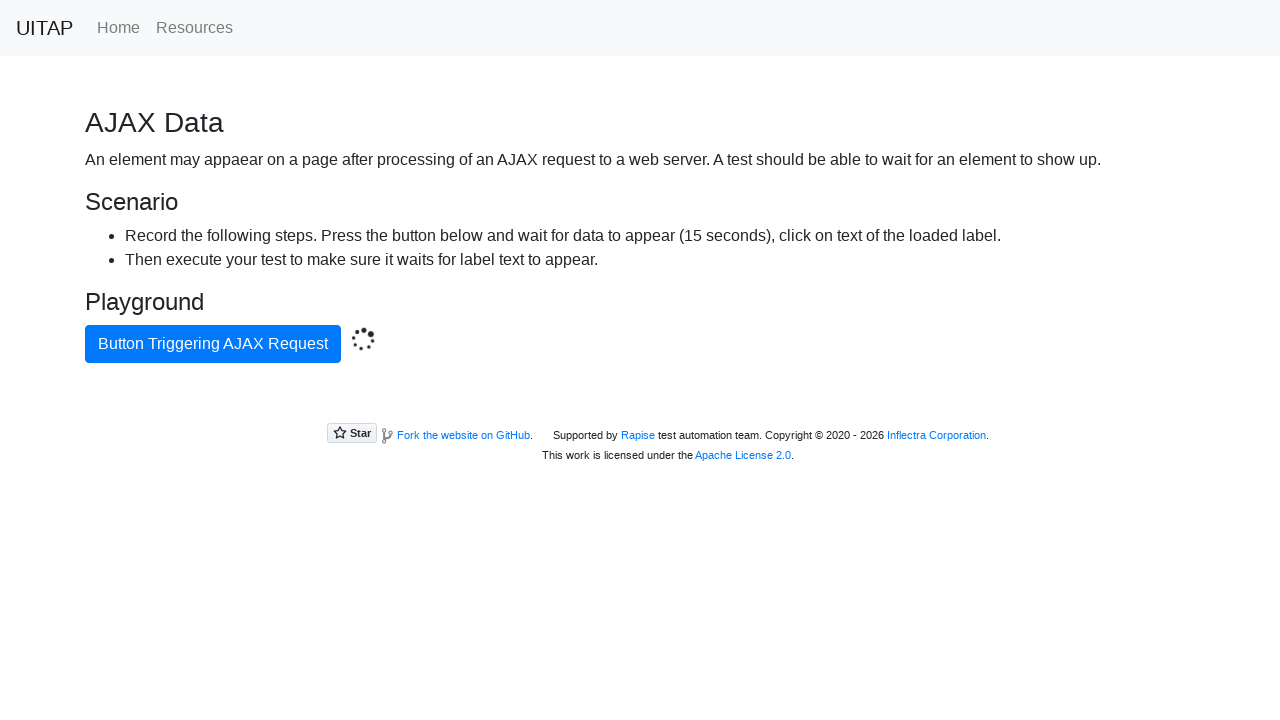

Success message appeared after AJAX request completed
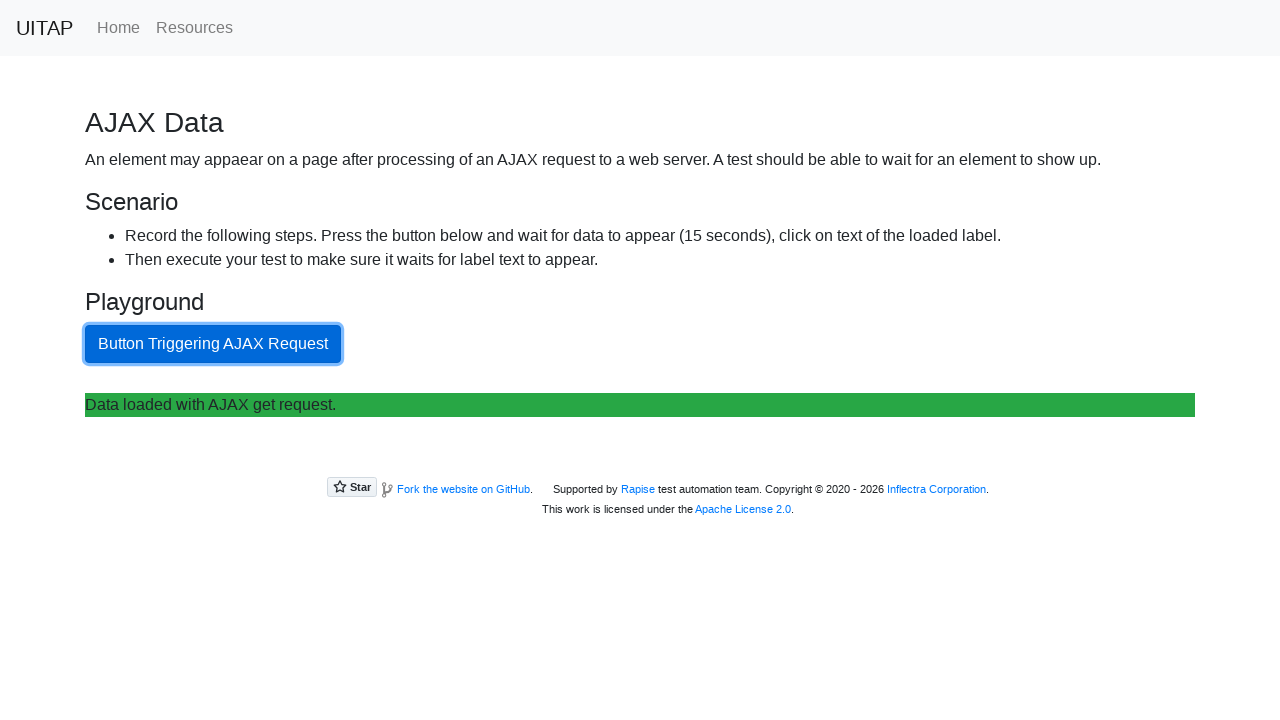

Located success message element
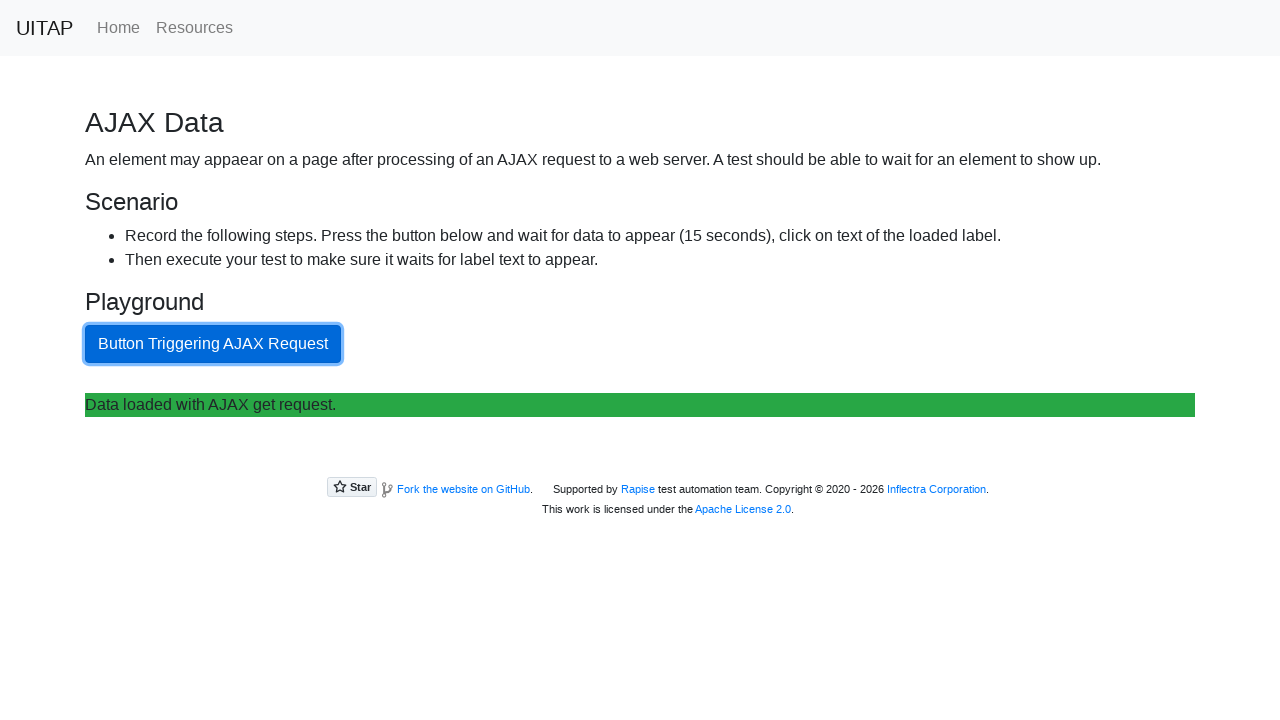

Verified success message is visible on the page
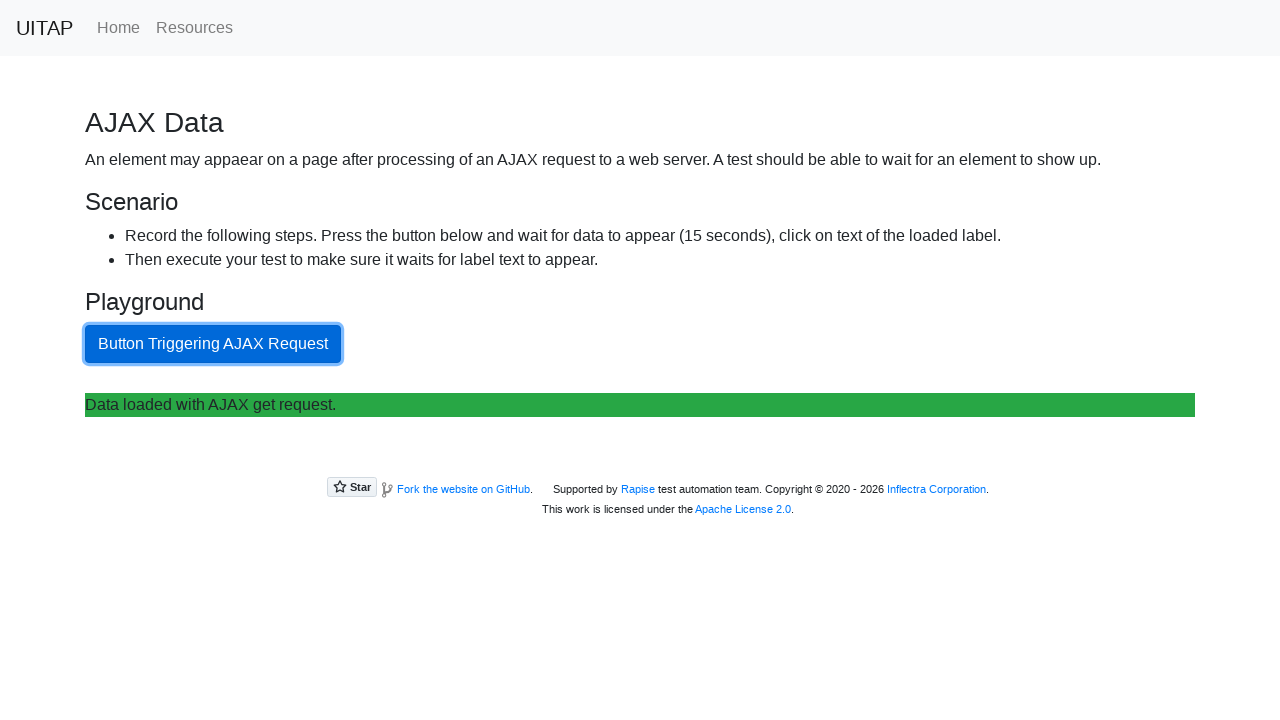

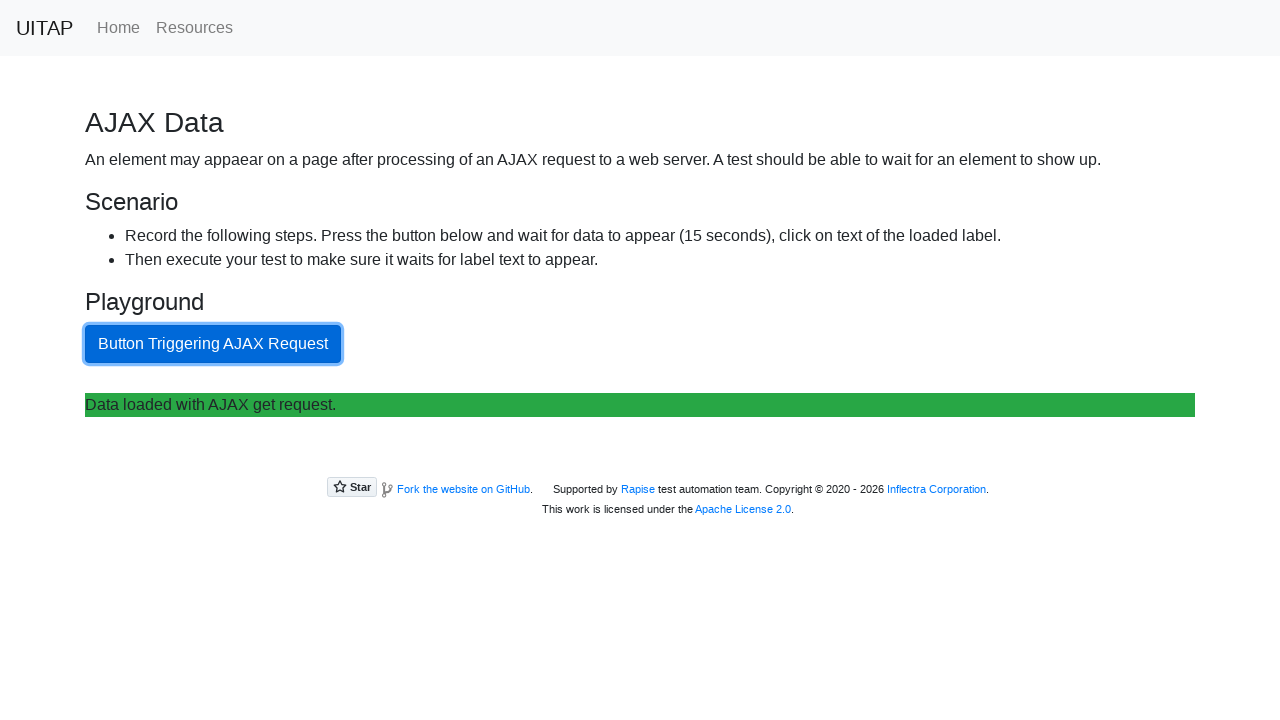